Tests floating menu visibility by scrolling the page and verifying menu items remain visible

Starting URL: http://the-internet.herokuapp.com/floating_menu

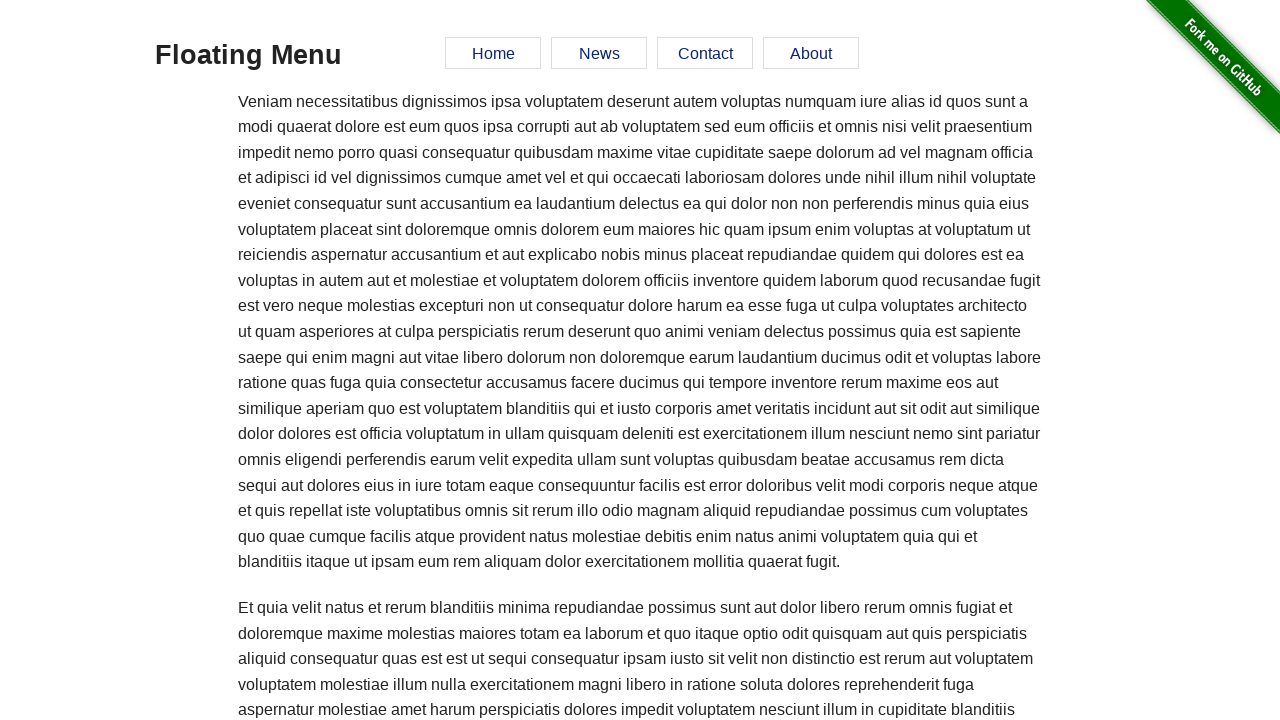

Floating menu element loaded and is visible
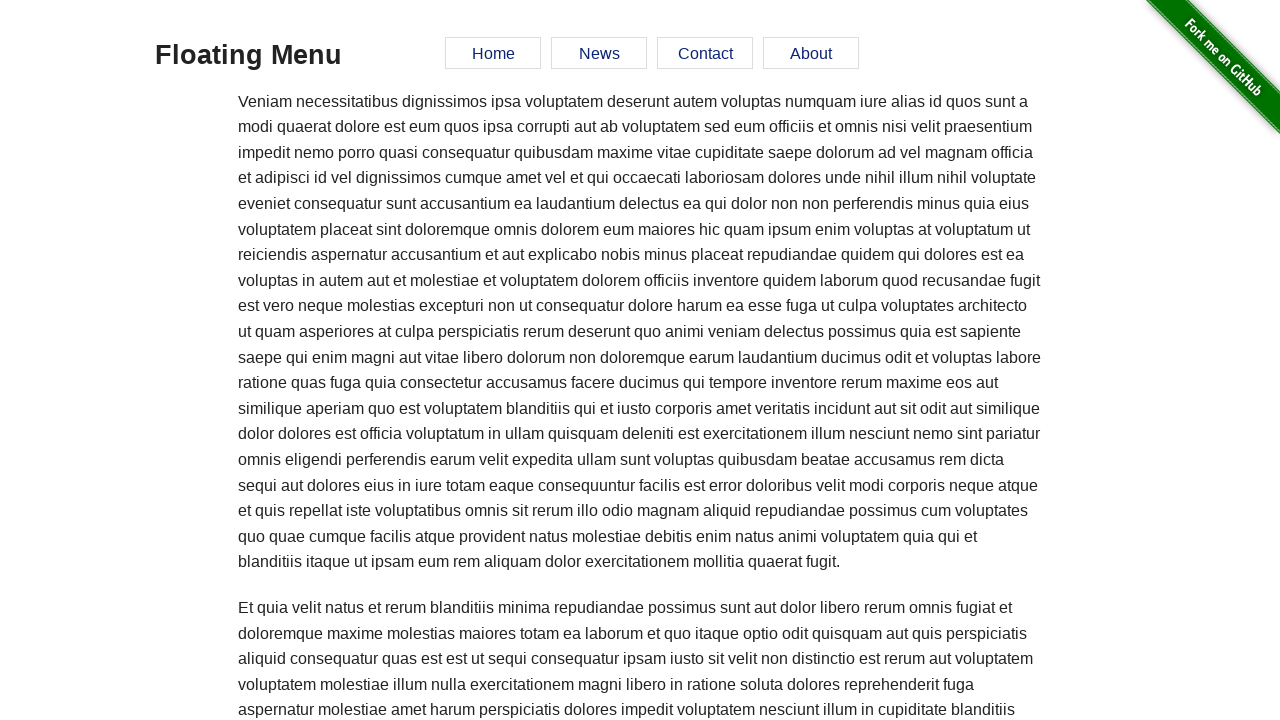

Scrolled down 2000 pixels
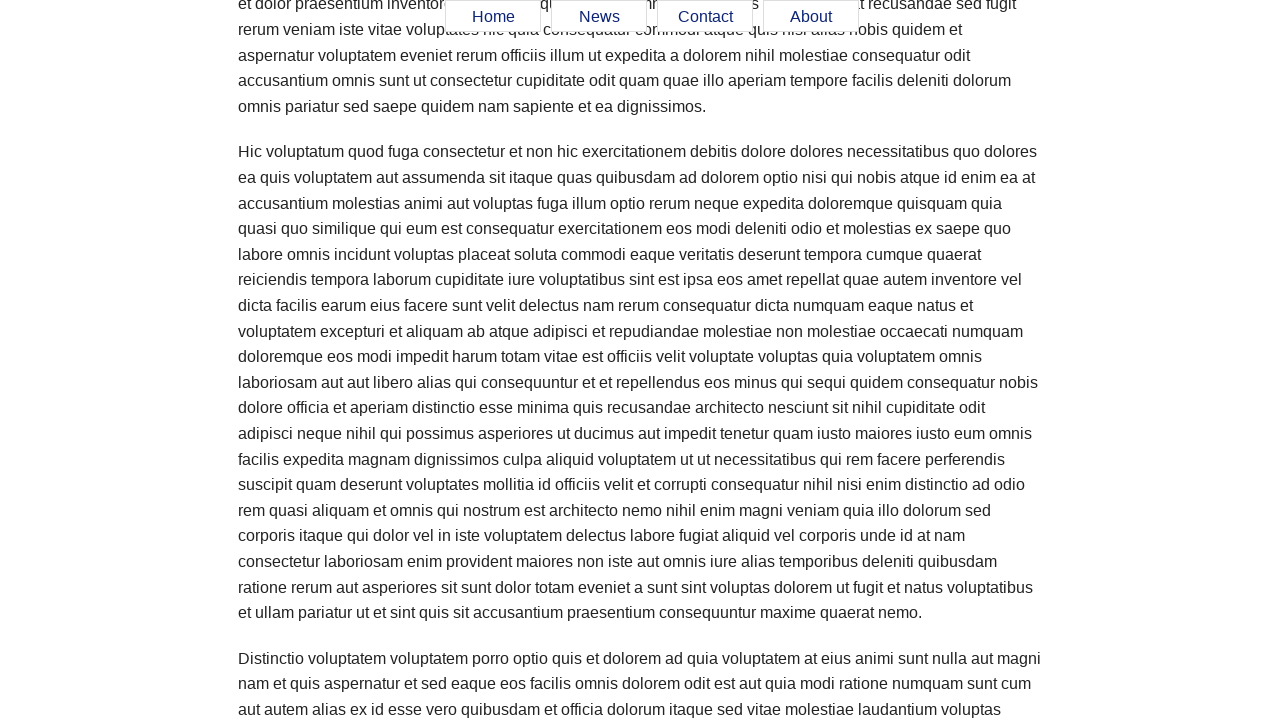

Floating menu remains visible after scrolling down
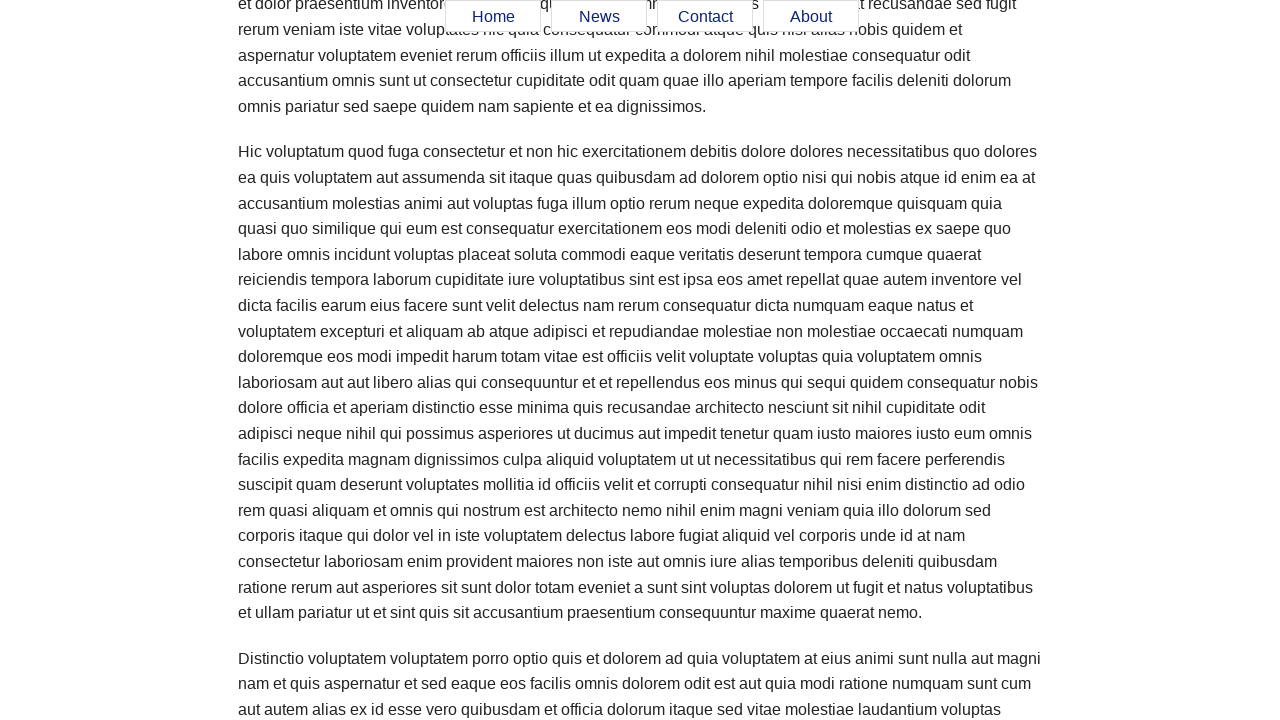

Scrolled up 1000 pixels
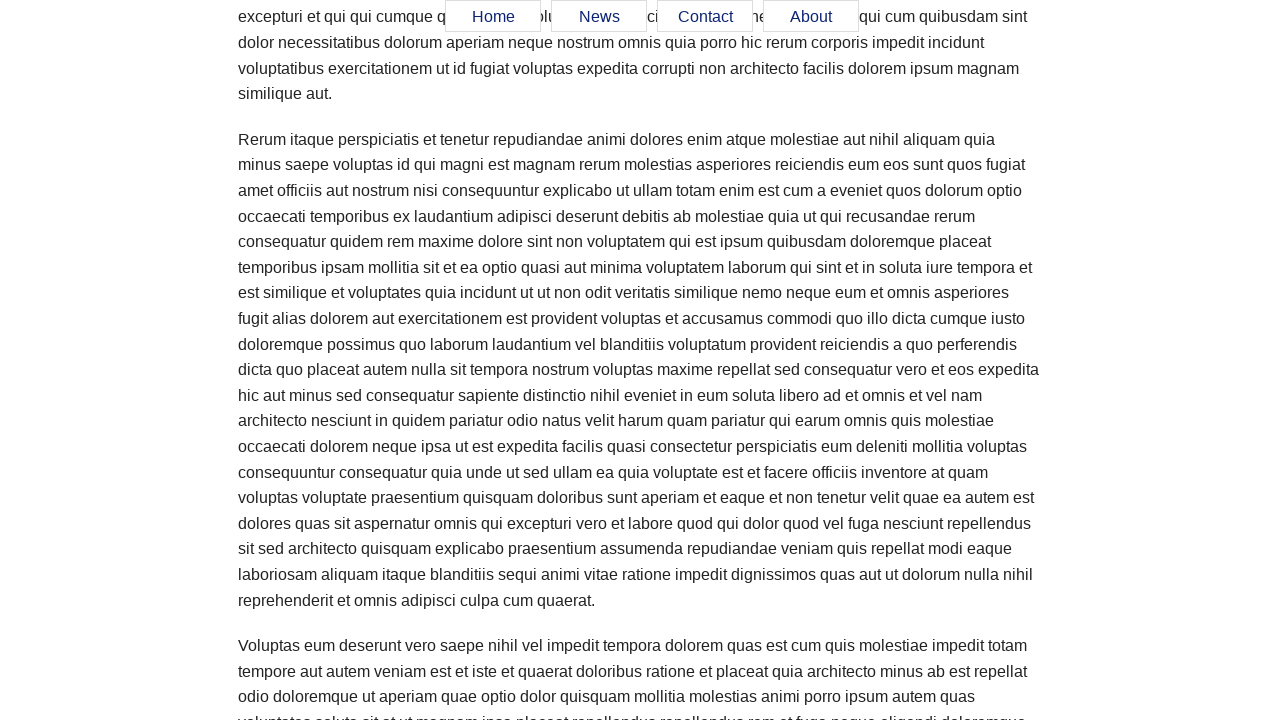

Floating menu remains visible after scrolling up
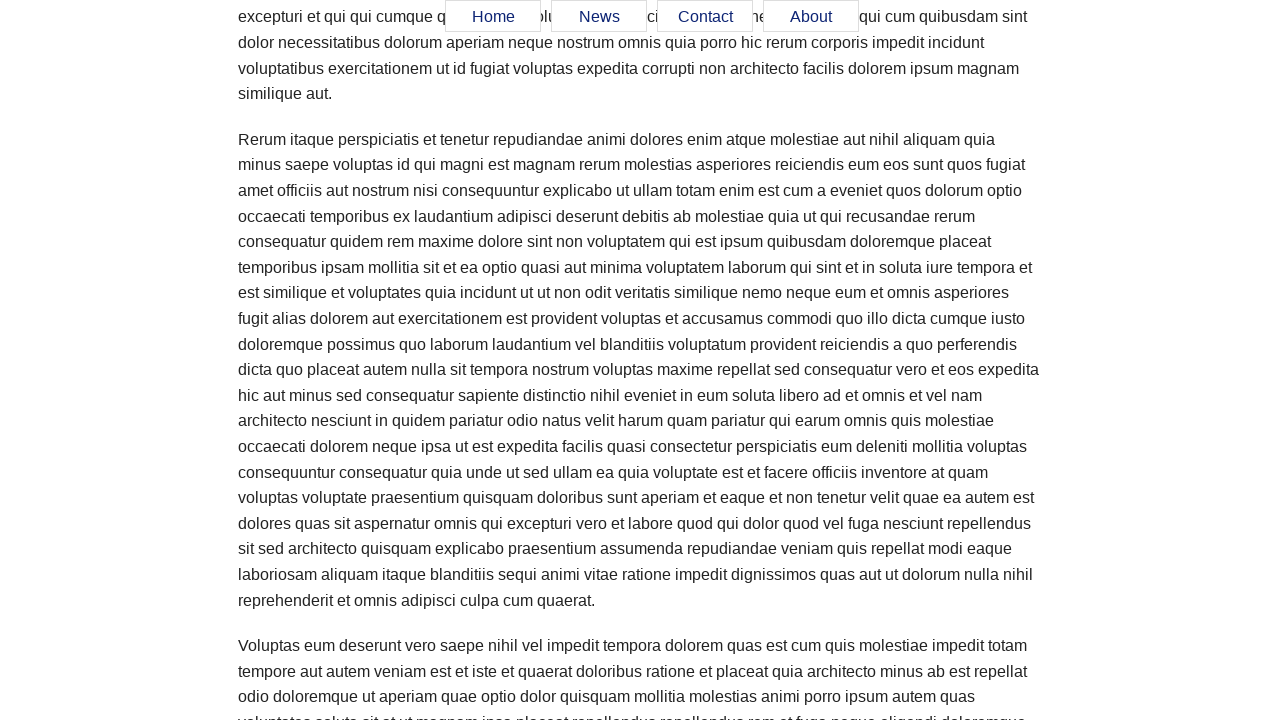

Scrolled up another 1000 pixels
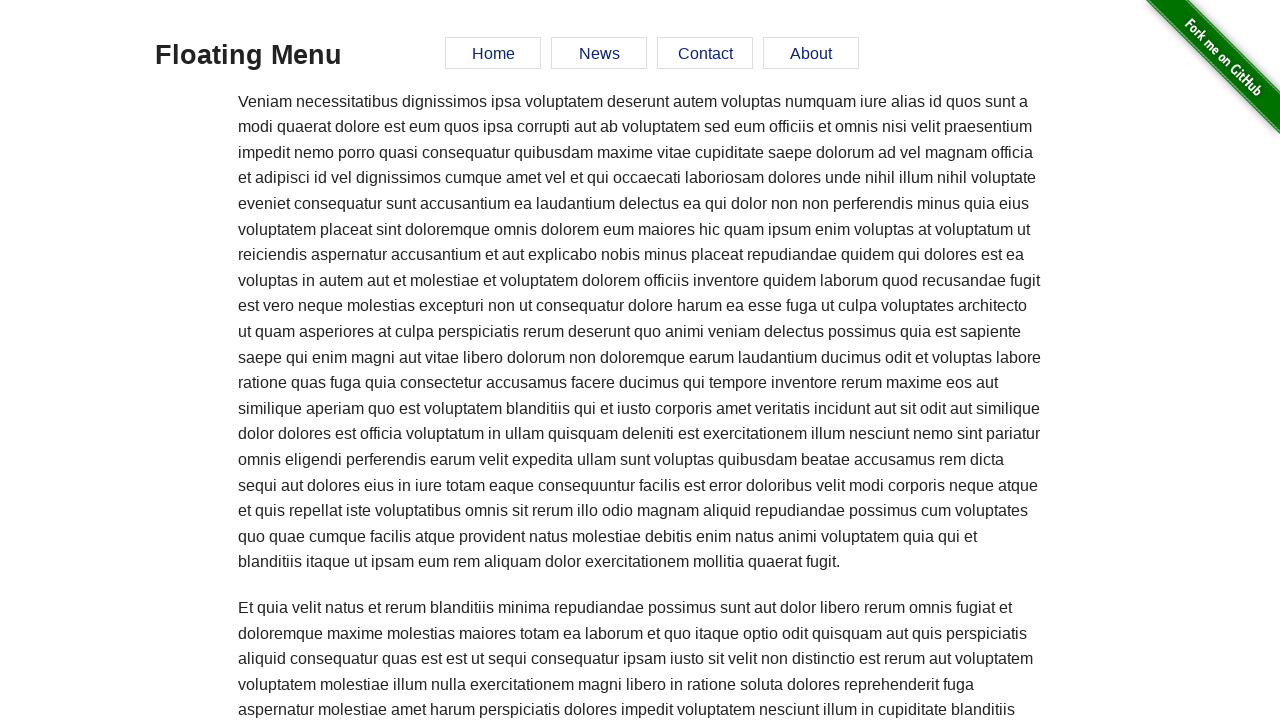

Floating menu remains visible after additional scroll up
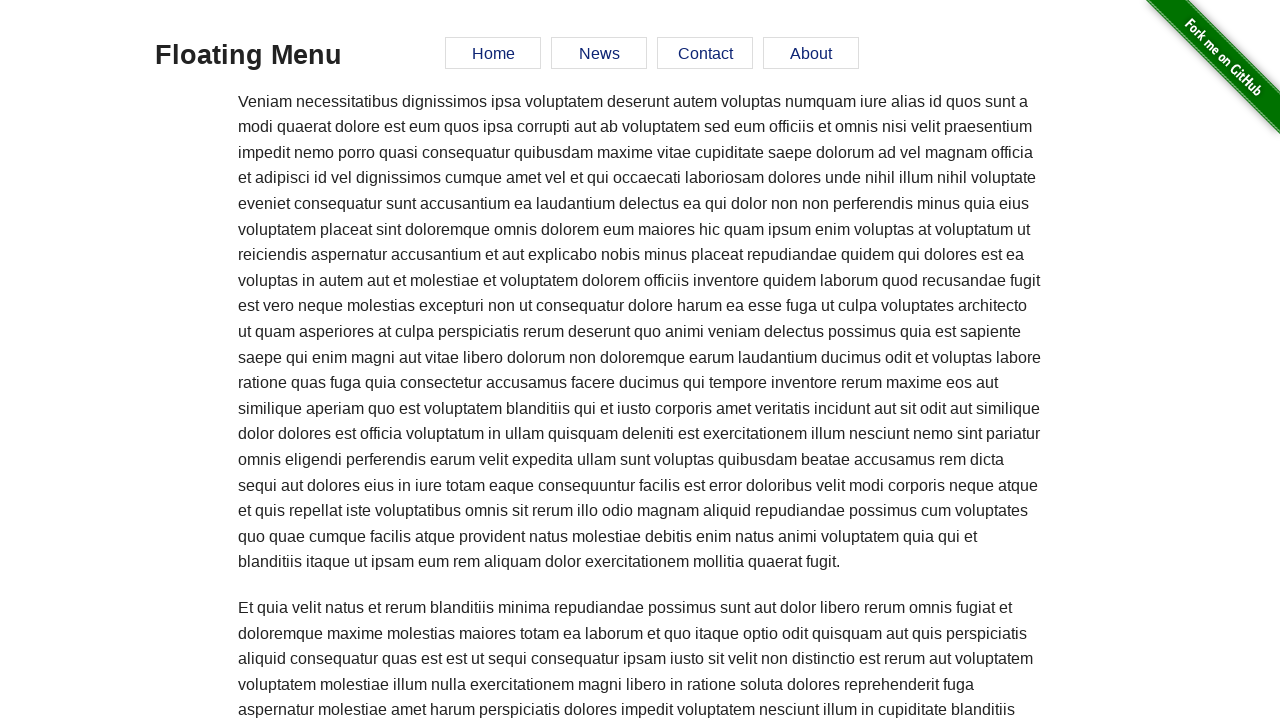

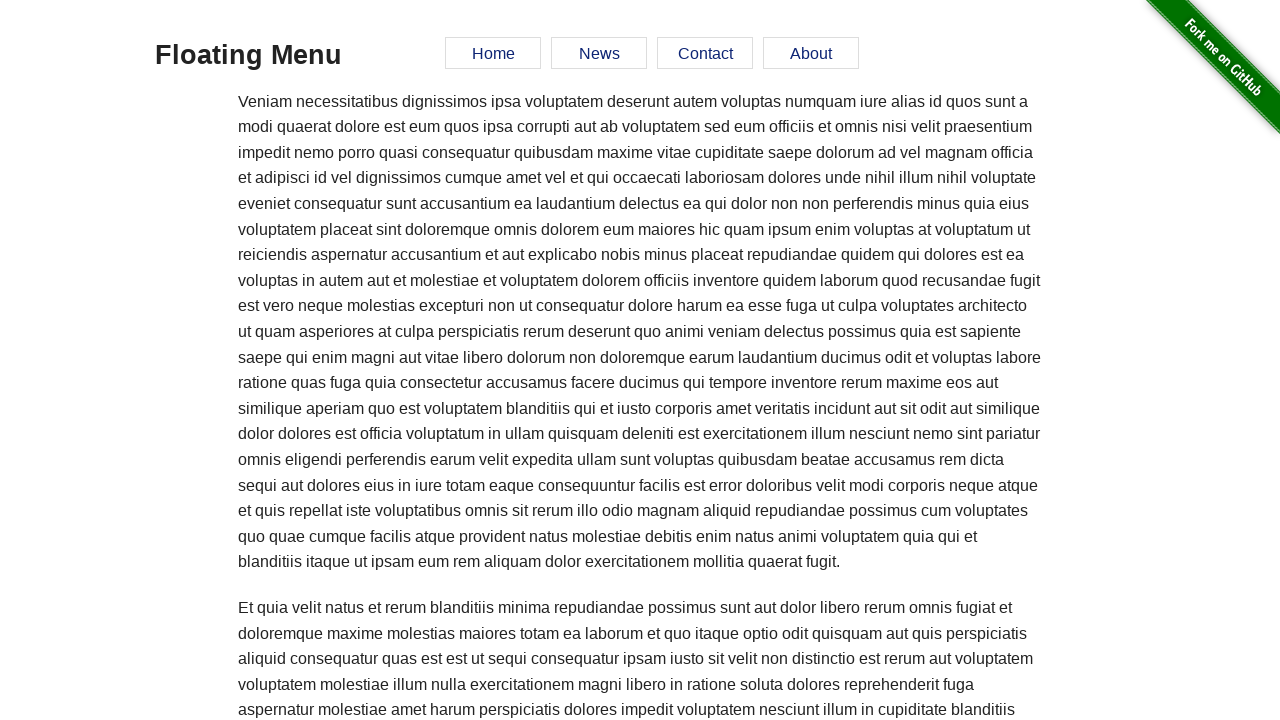